Tests drag and drop functionality by dragging an element and dropping it onto a target element within an iframe

Starting URL: https://jqueryui.com/droppable/

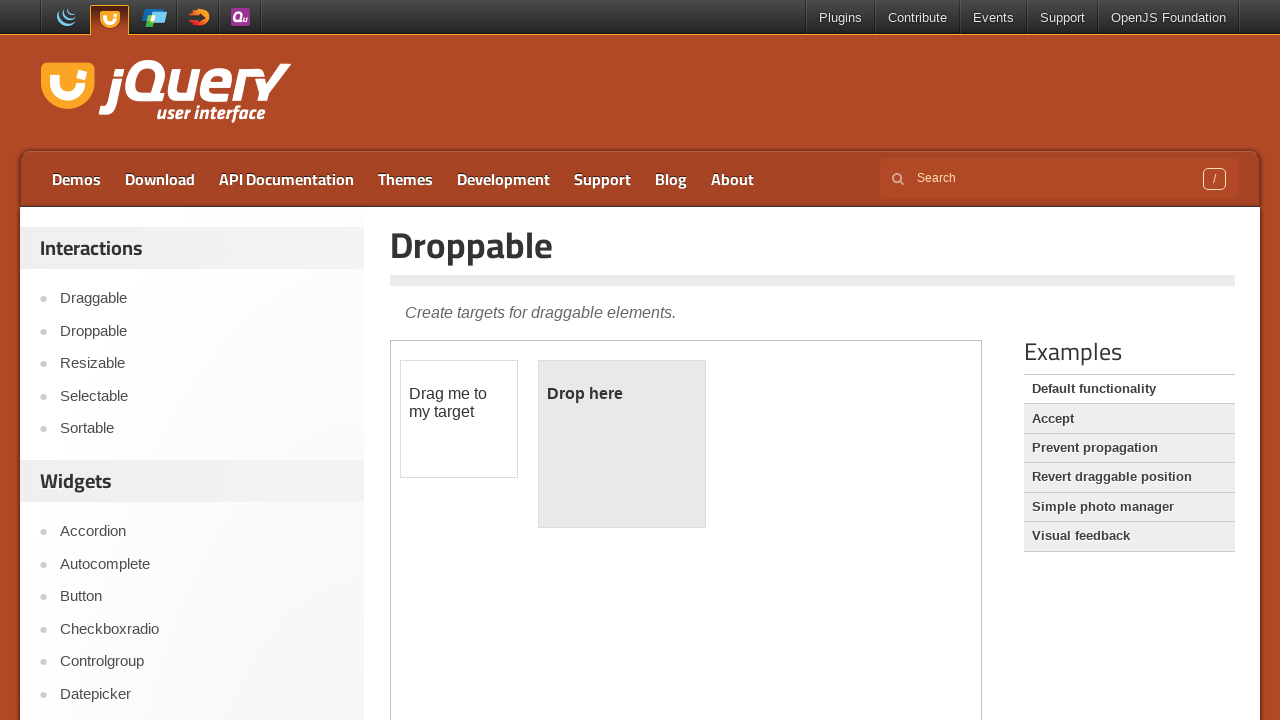

Located the iframe containing the drag and drop demo
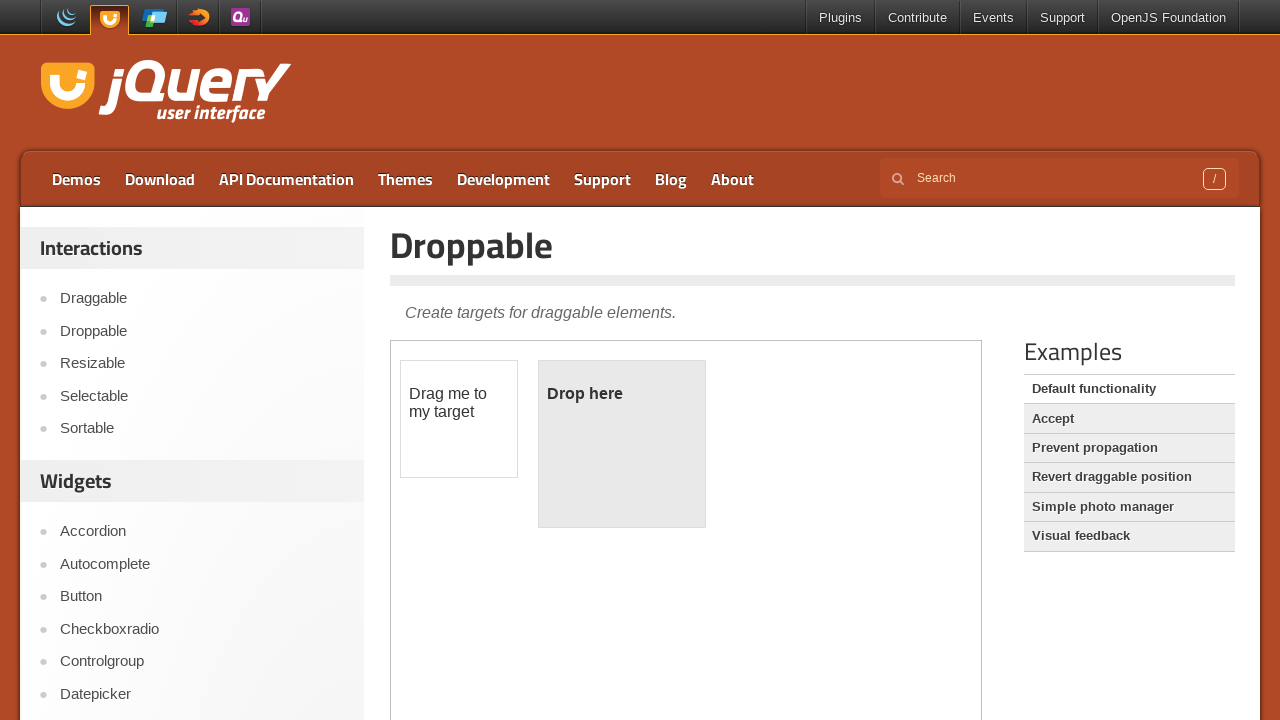

Located the draggable element within the iframe
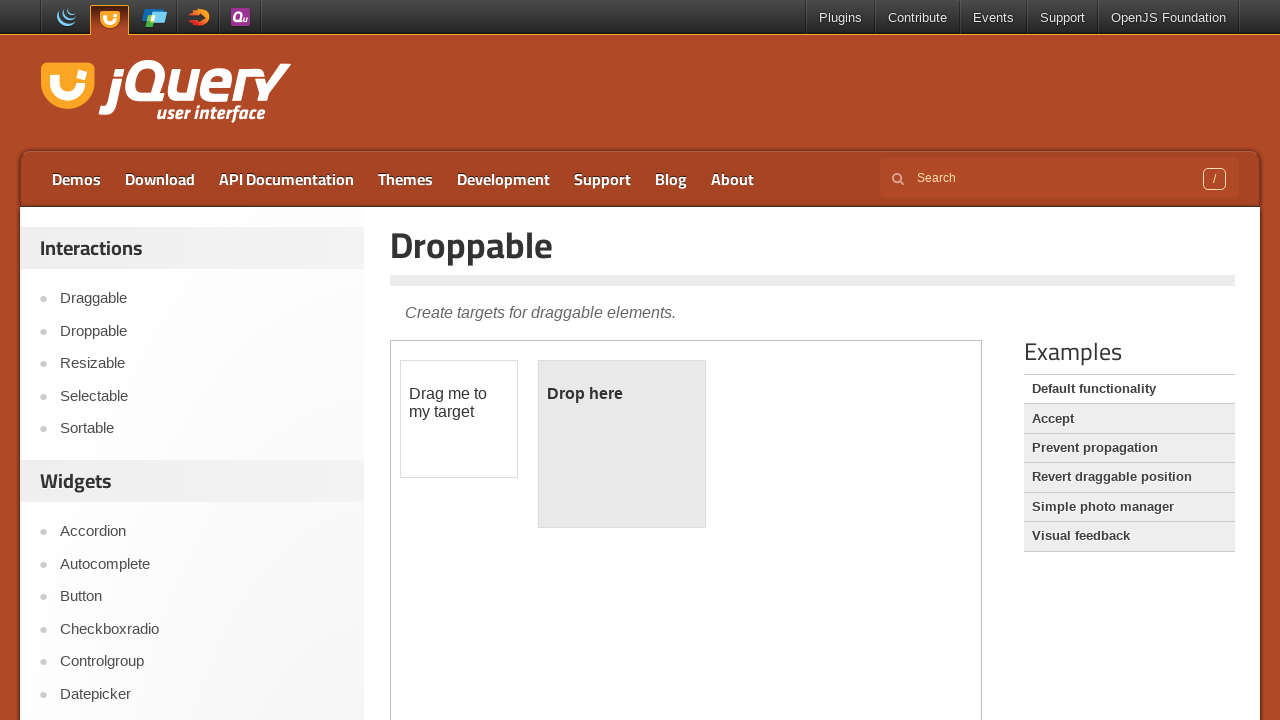

Located the droppable target element within the iframe
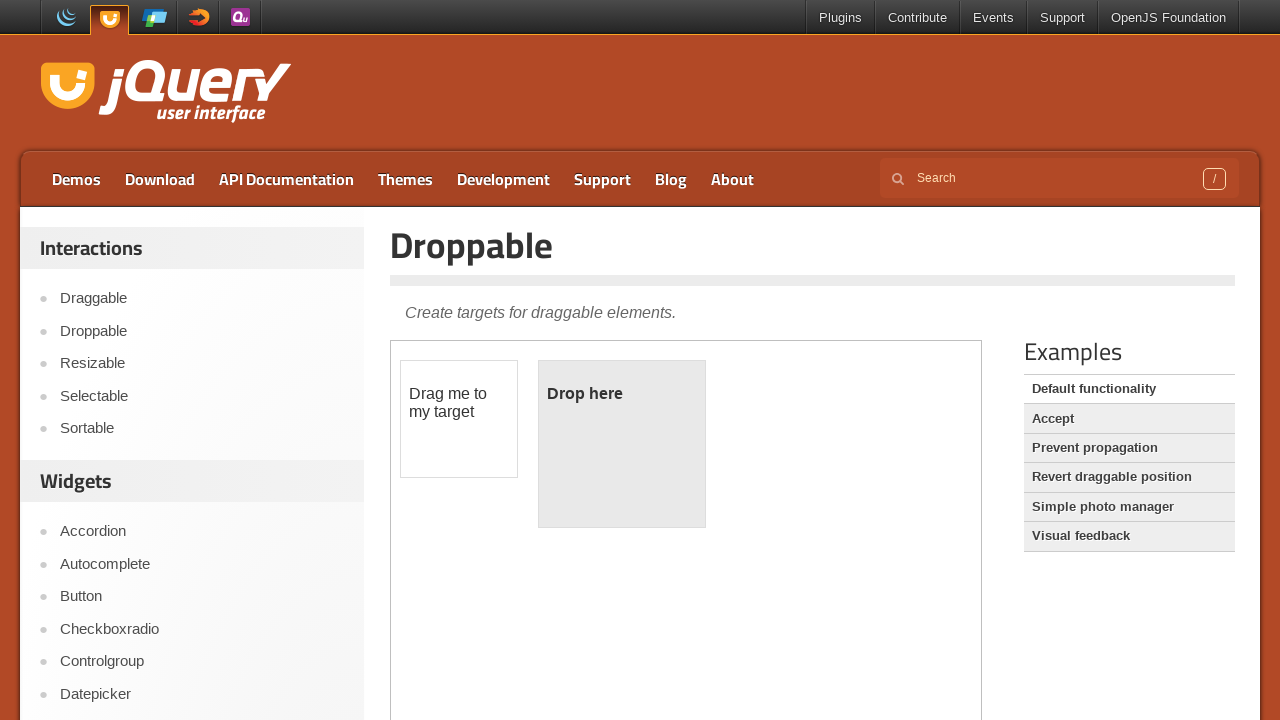

Dragged the draggable element and dropped it onto the droppable target at (622, 444)
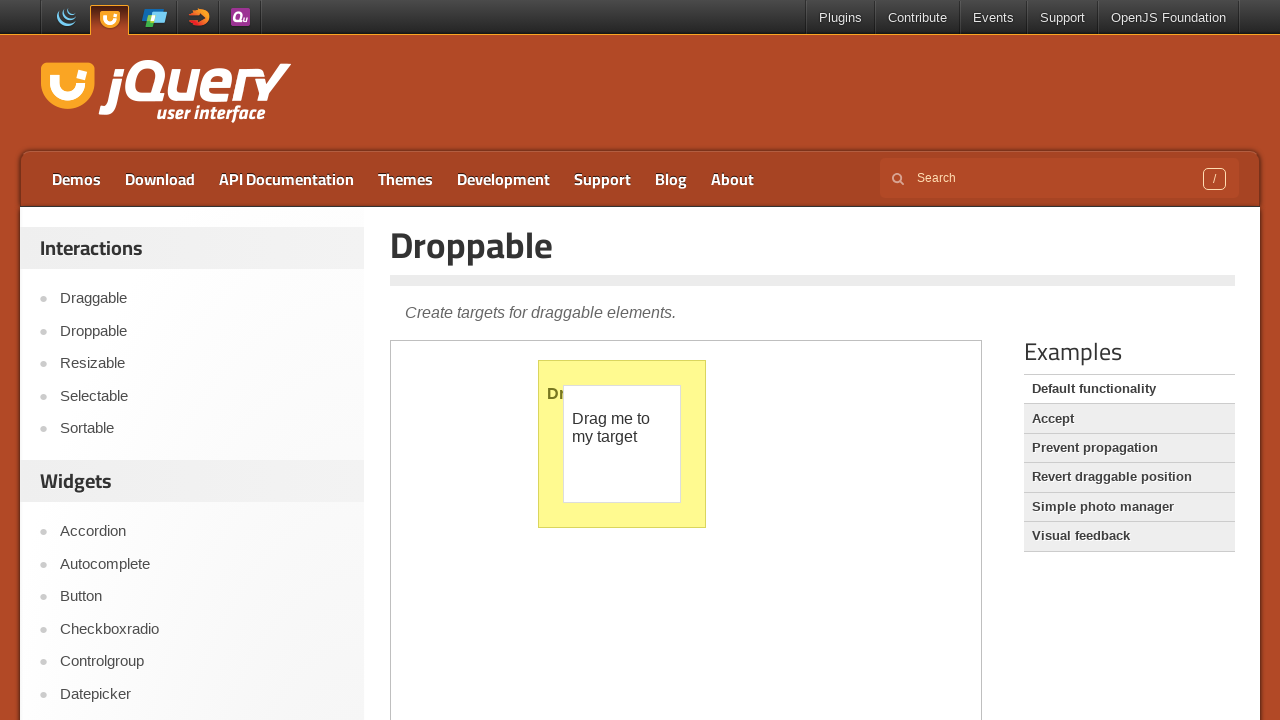

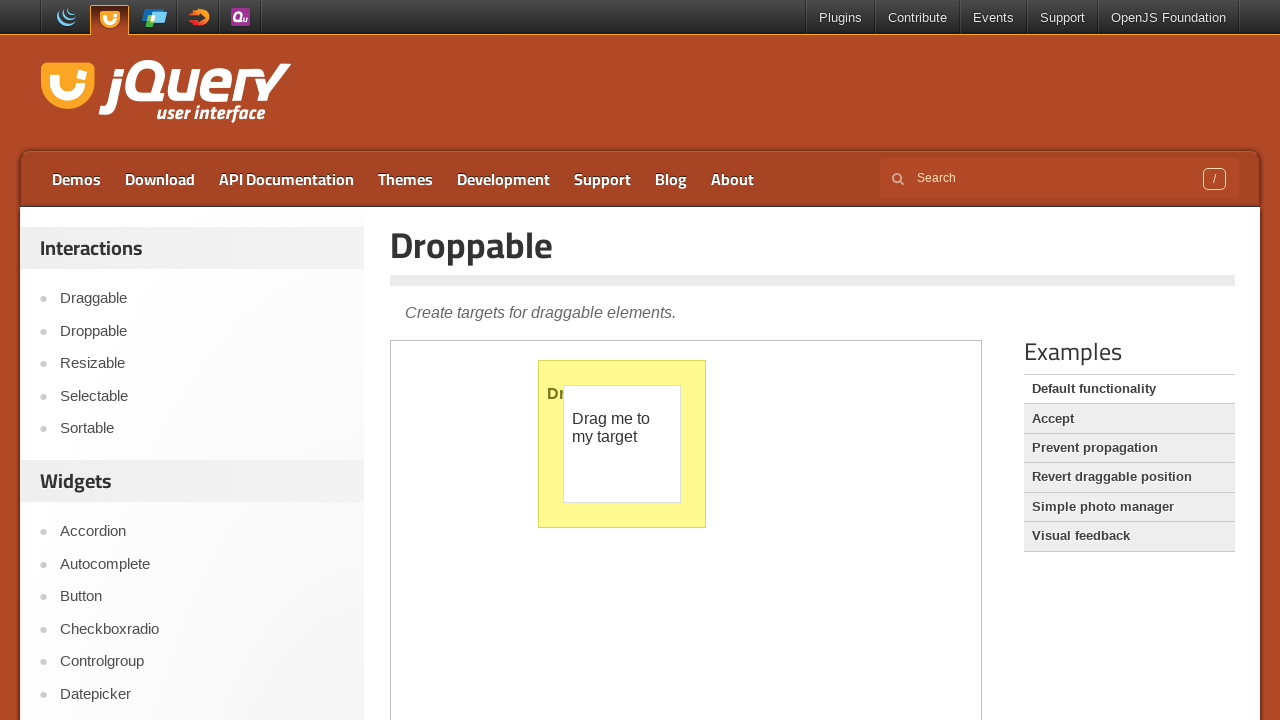